Tests infinite scroll functionality on a product listing page by scrolling down until all products are loaded, then verifies product elements are displayed with their titles and prices.

Starting URL: https://www.webhallen.com/se/category/5333-Kylning?f=attributes%5Ecustom.cnet_kylflans_och_flakt_kompatibel_med_638-1-Socket%20AM5~LGA1700%20Socket~Socket%20AM4~Socket%20sTR4~LGA1851%20Socket

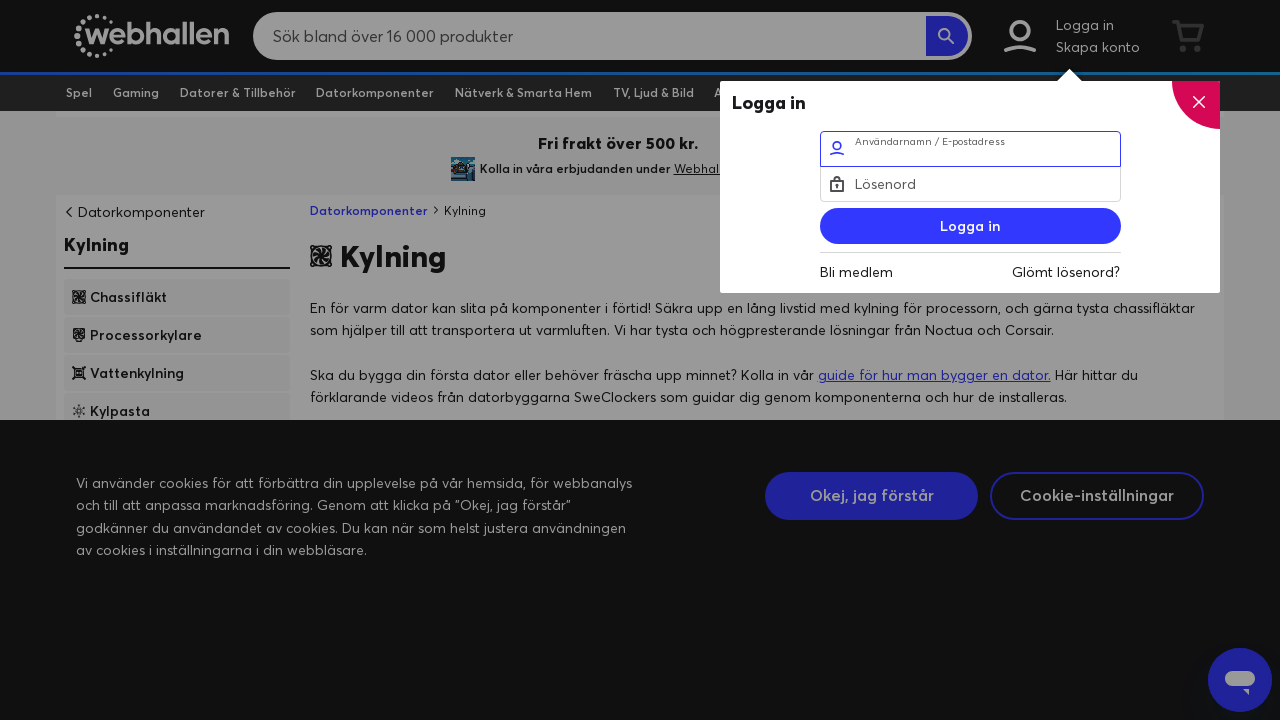

Waited for initial product grid to load
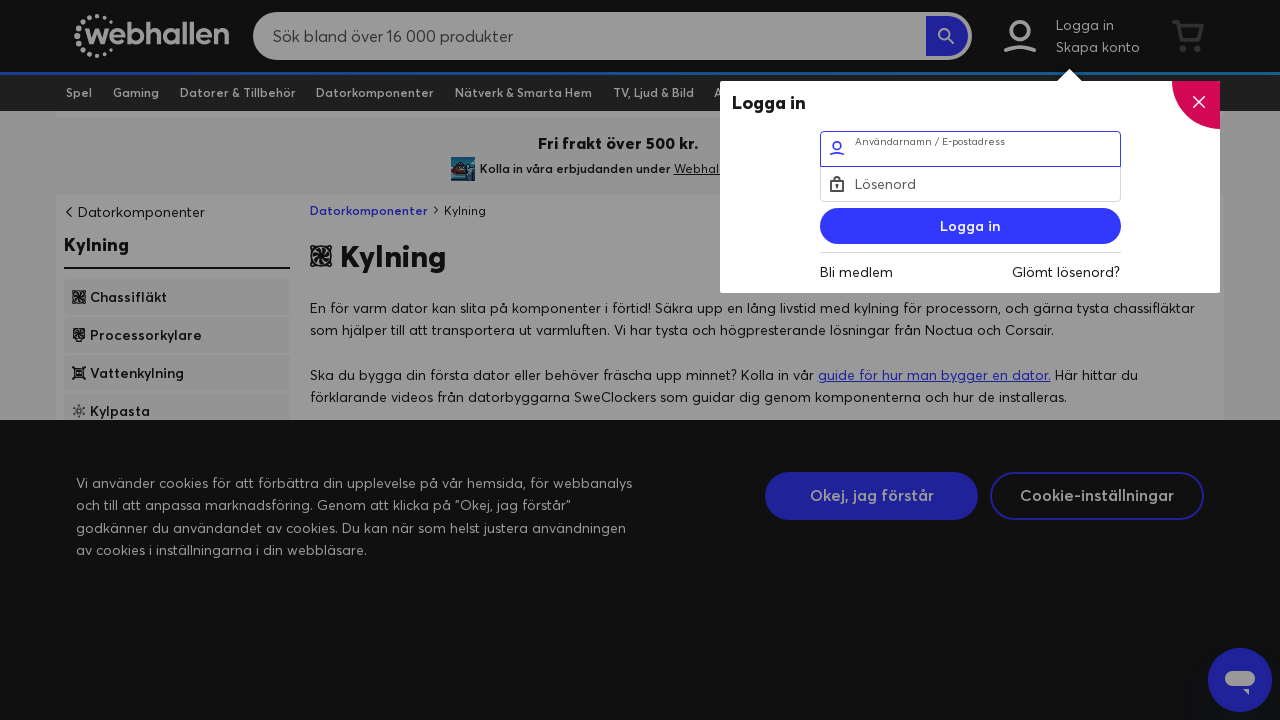

Counted 24 products before scroll
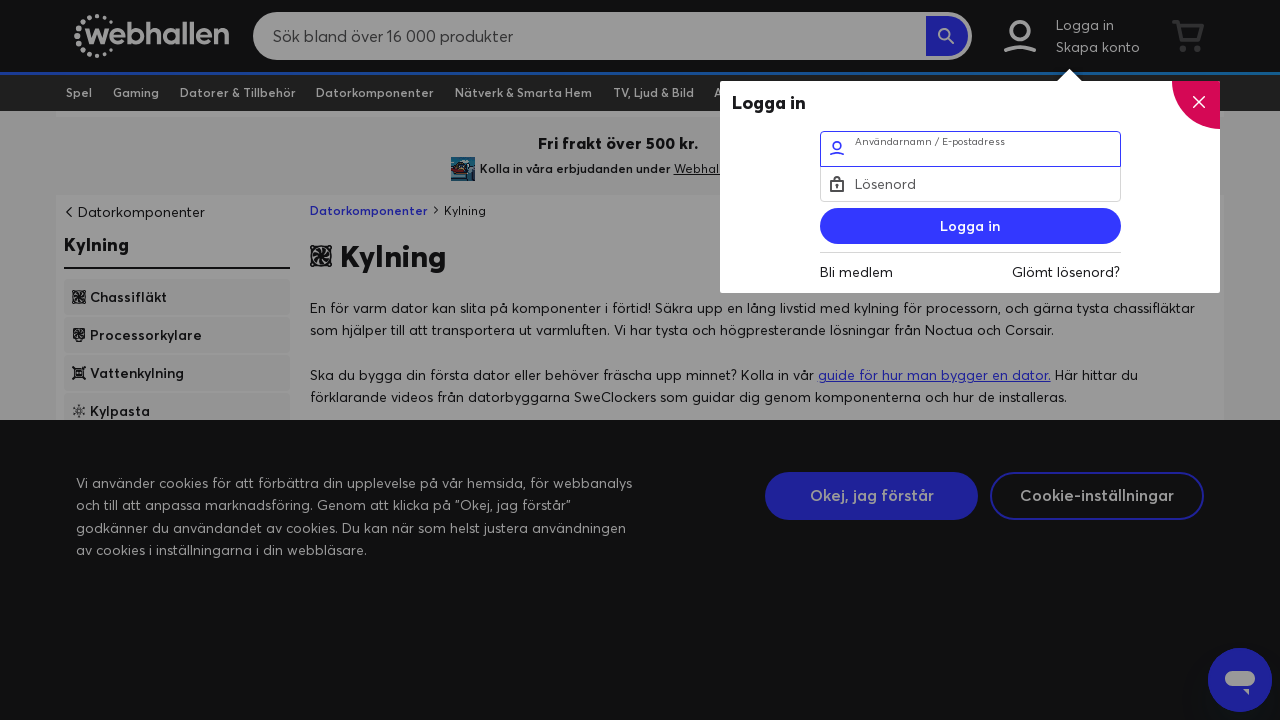

Scrolled down 3000 pixels to trigger loading more products
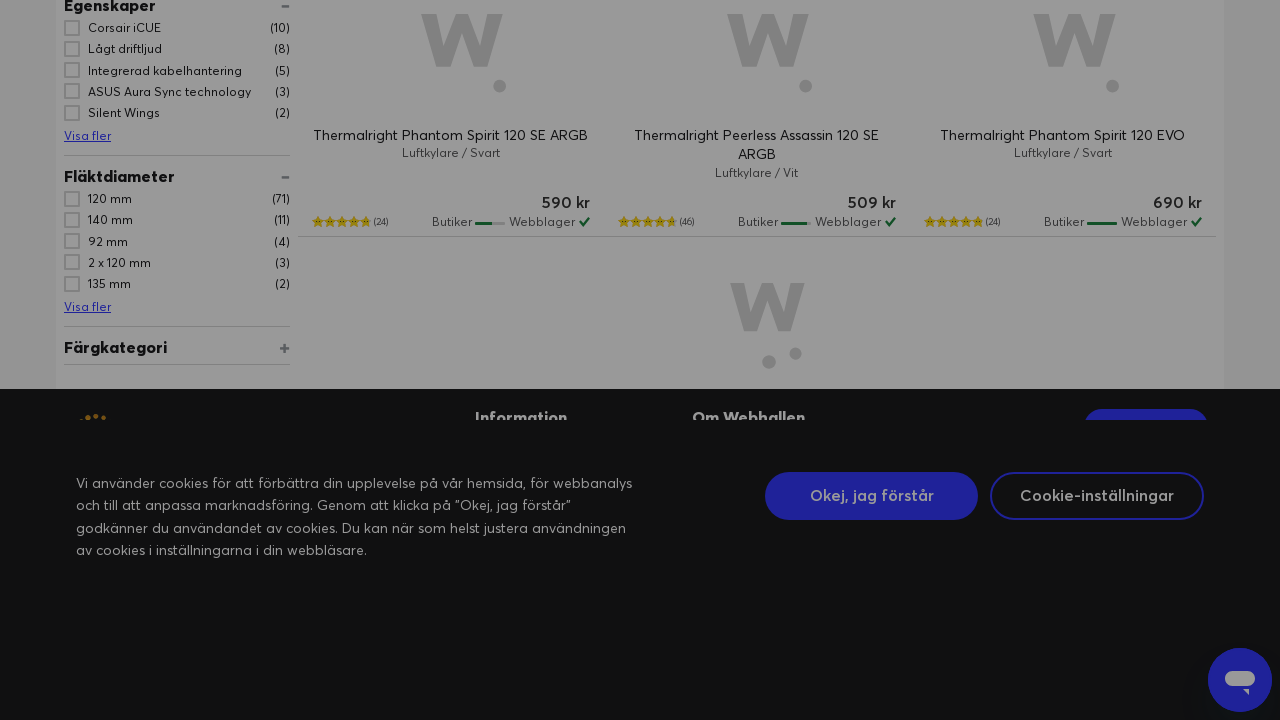

Waited 2 seconds for new products to load
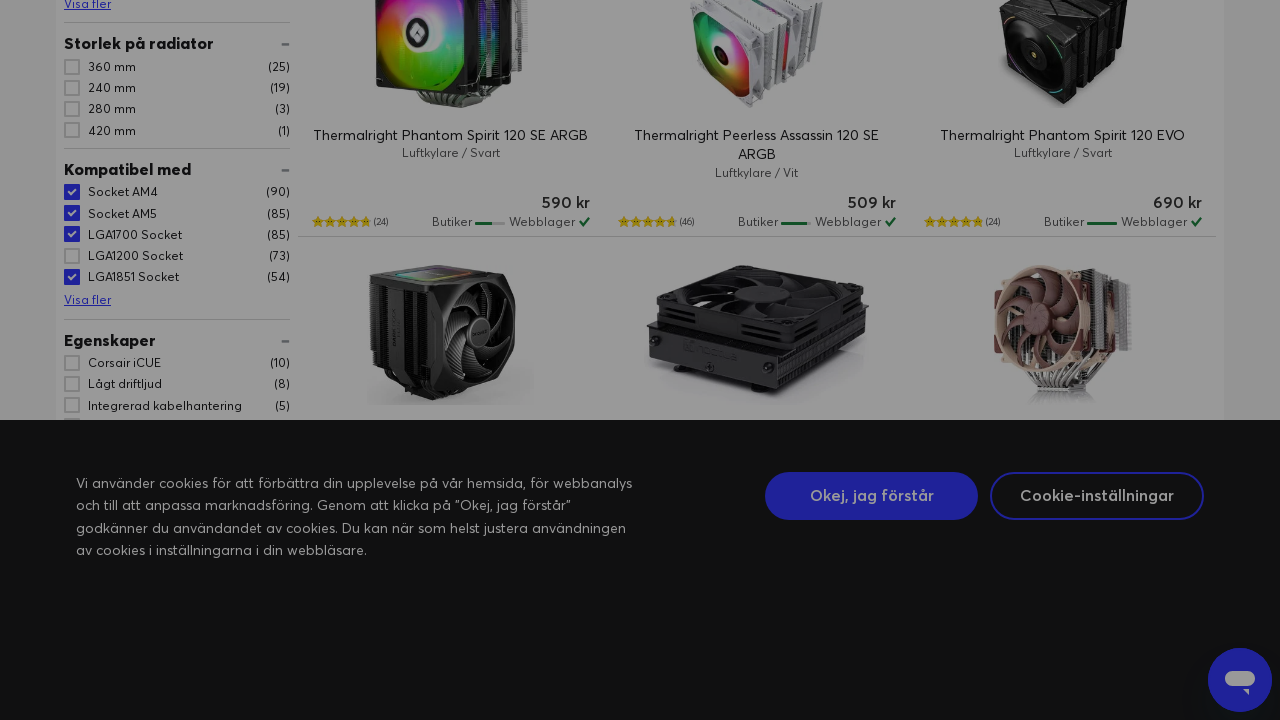

Counted 48 products after scroll
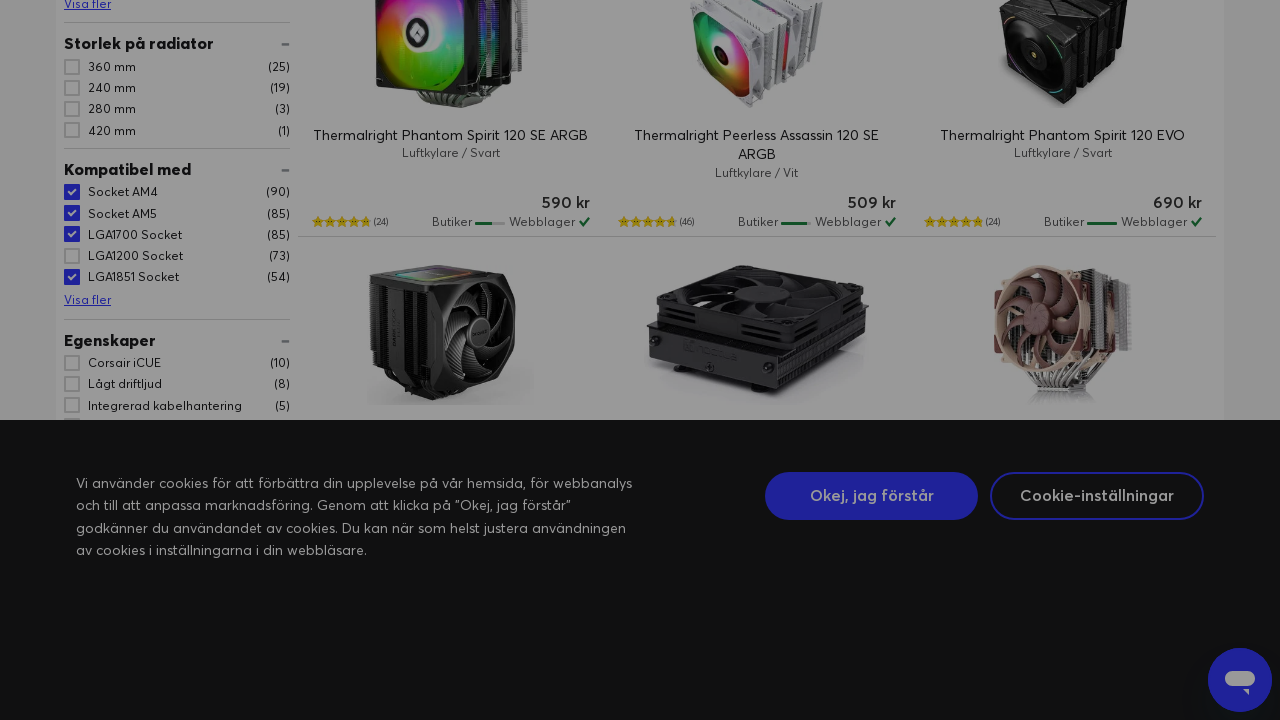

Counted 48 products before scroll
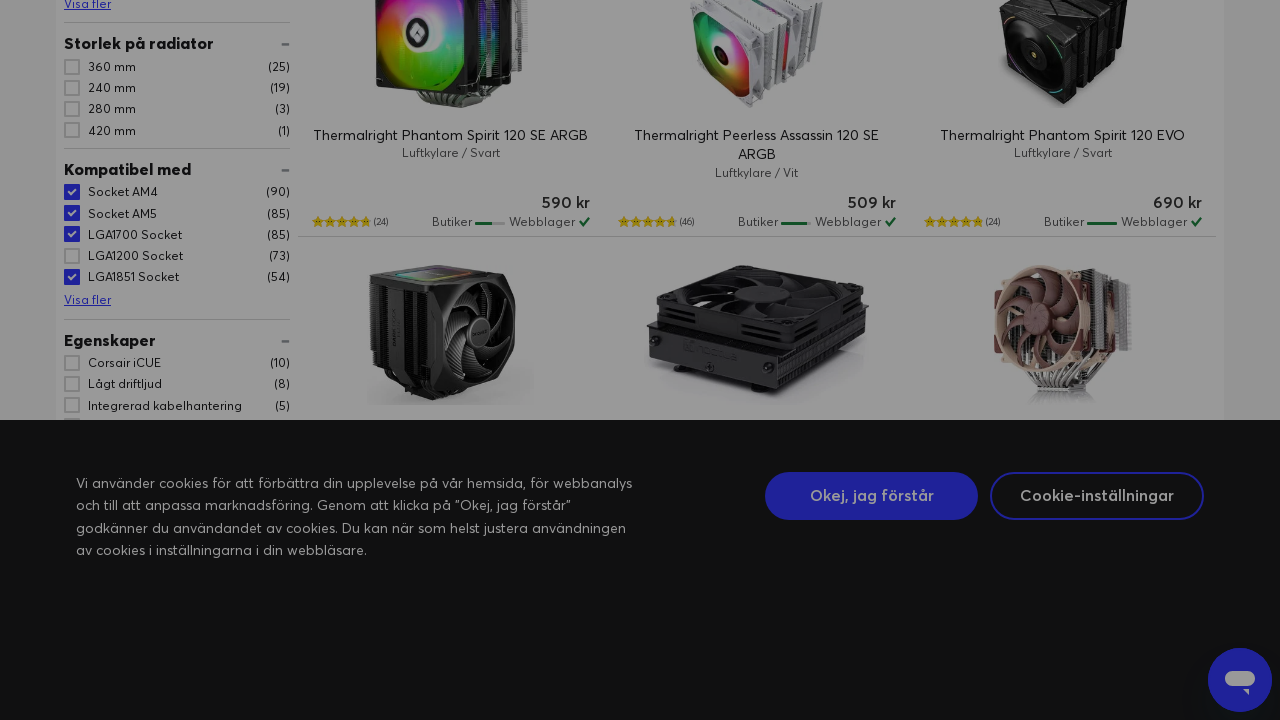

Scrolled down 3000 pixels to trigger loading more products
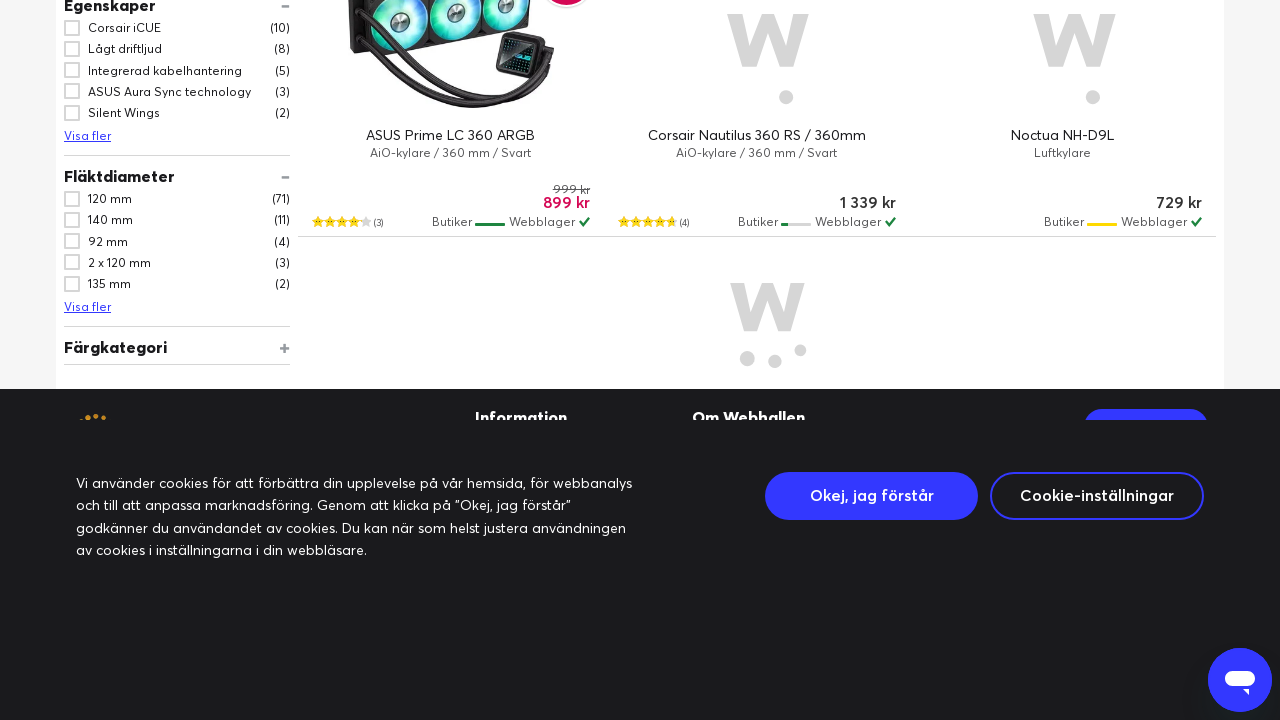

Waited 2 seconds for new products to load
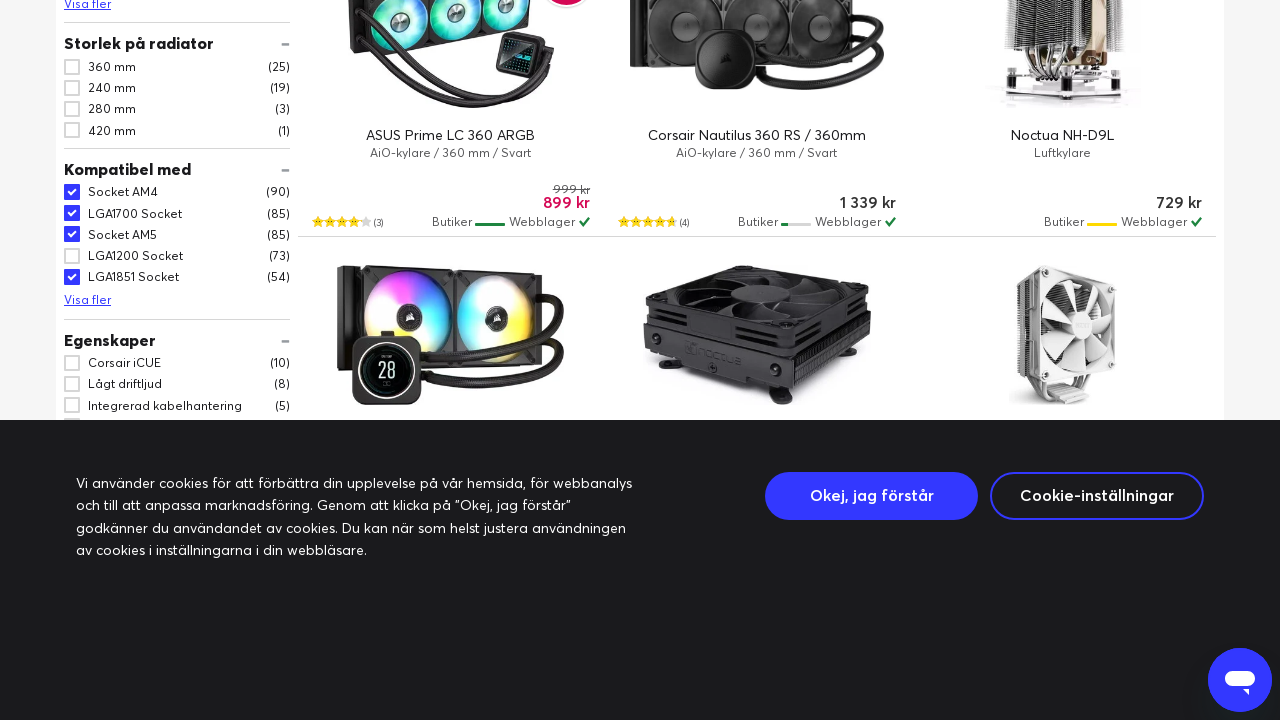

Counted 48 products after scroll
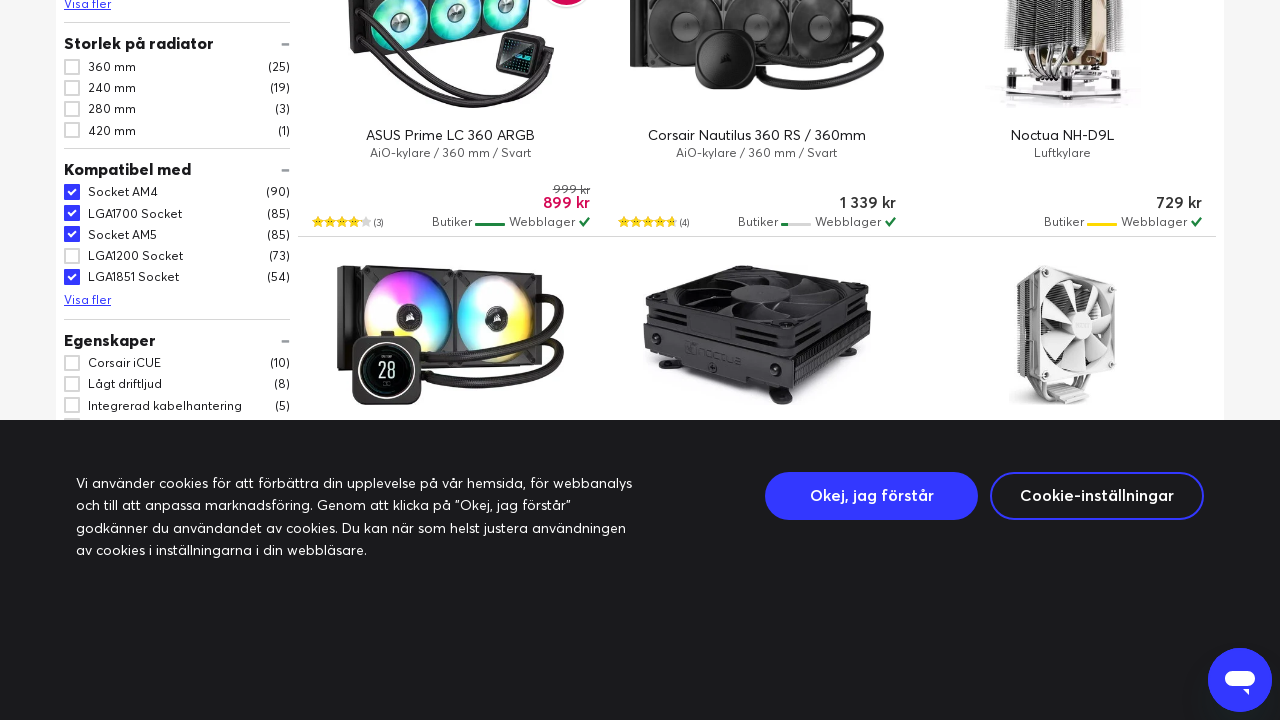

No new products loaded - reached end of infinite scroll
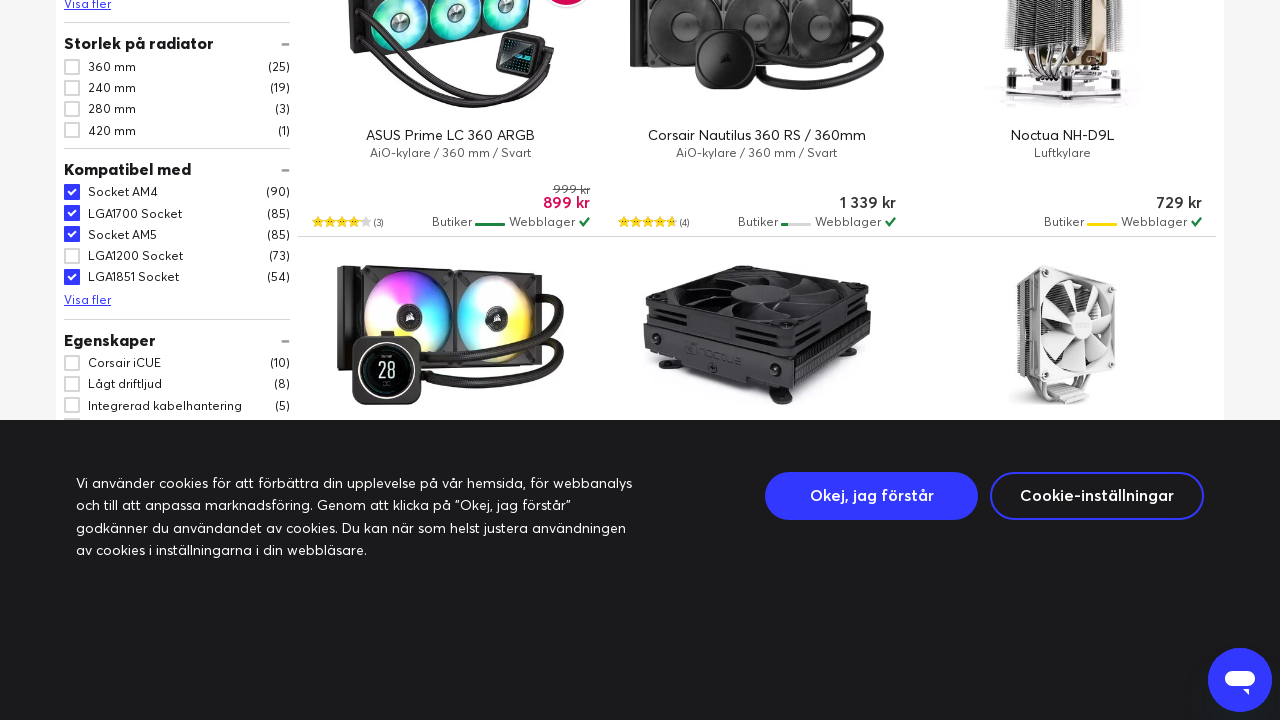

Verified product titles are displayed
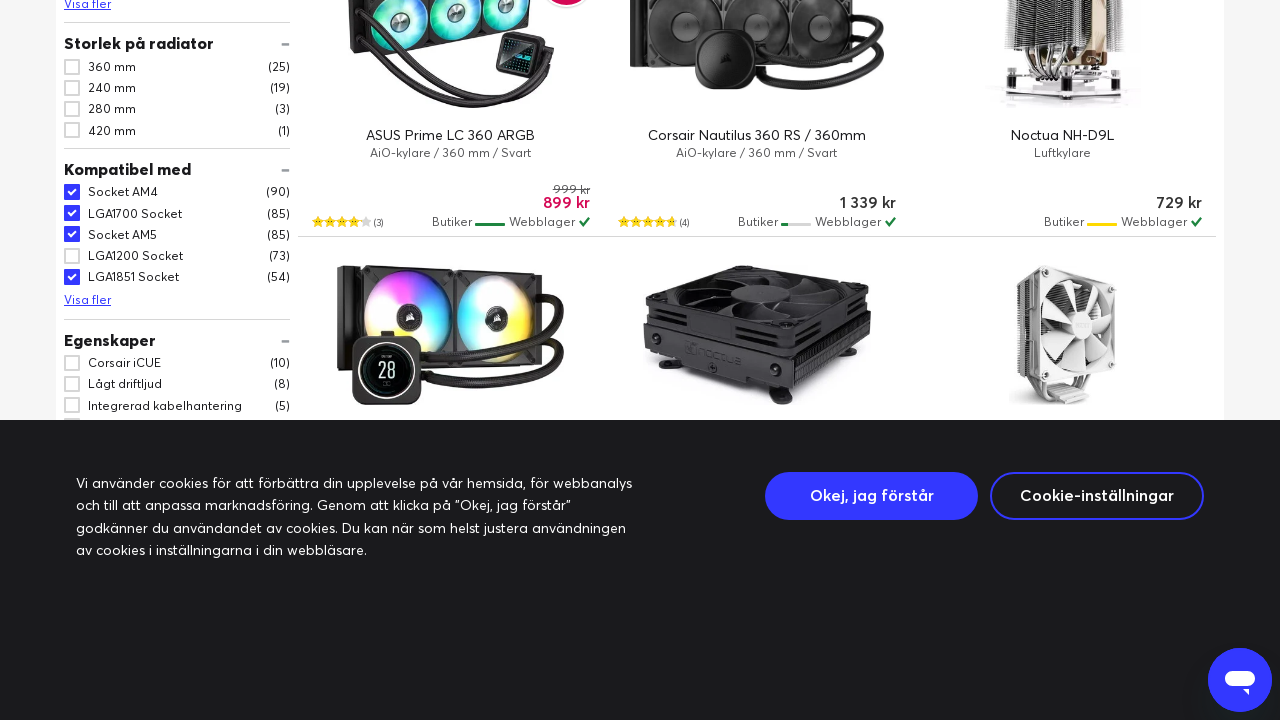

Verified product prices are displayed
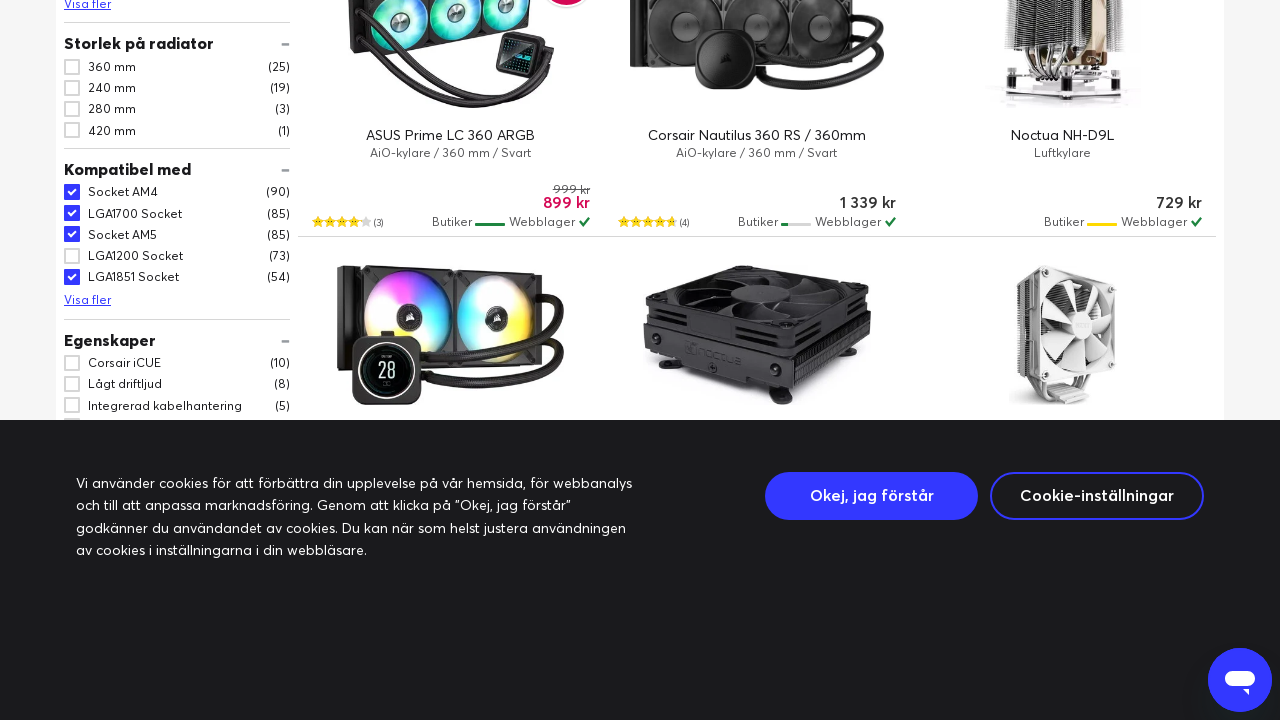

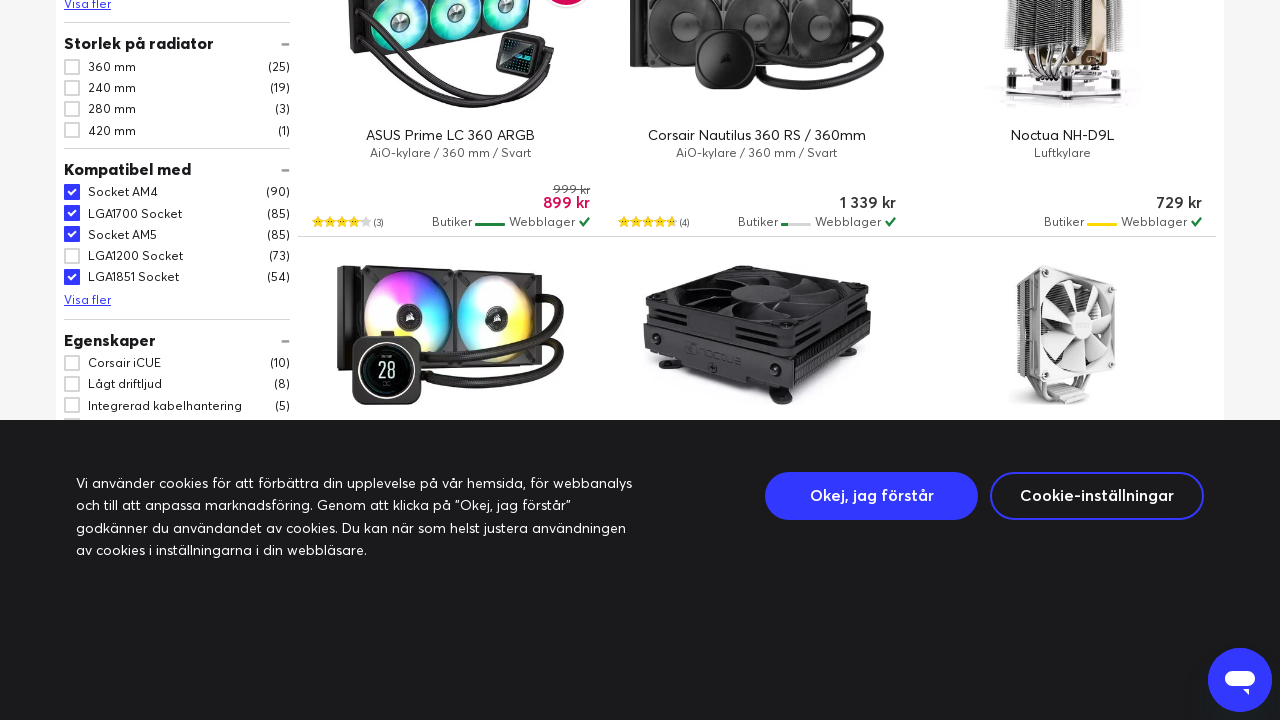